Tests drag and drop functionality by dragging multiple elements between various containers on a drag-and-drop practice page

Starting URL: https://grotechminds.com/drag-and-drop/

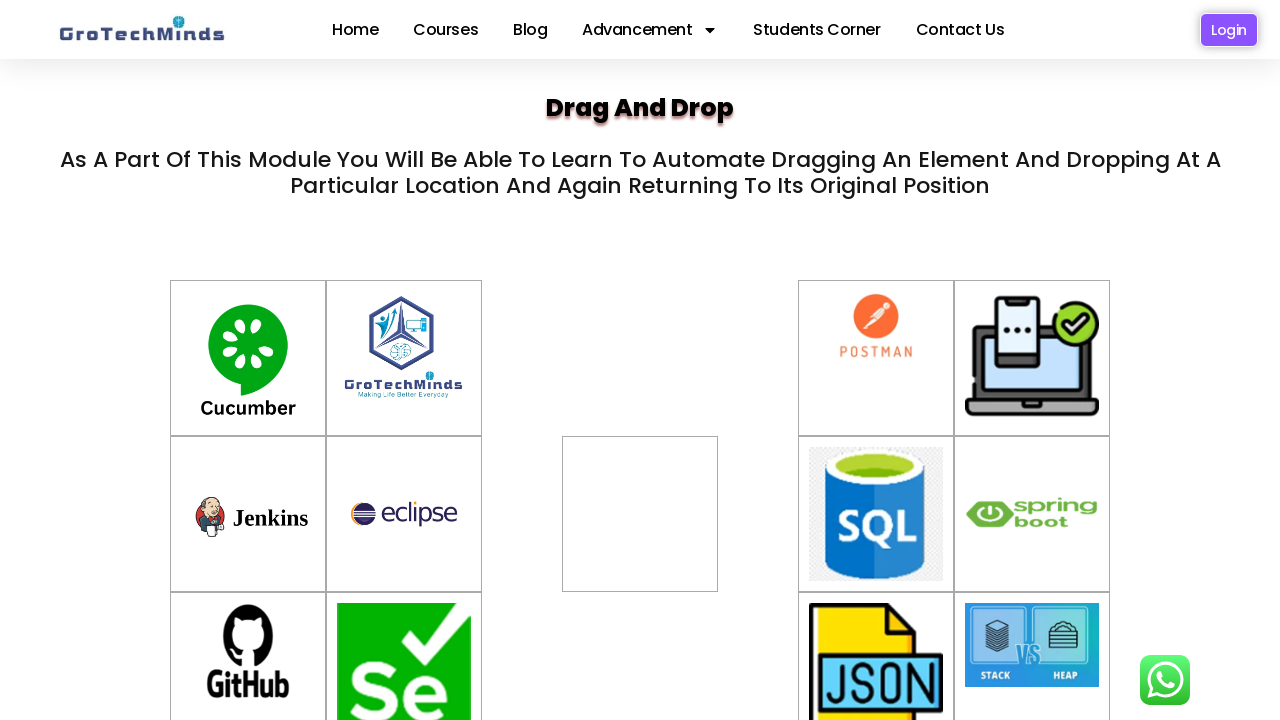

Located source element container-10
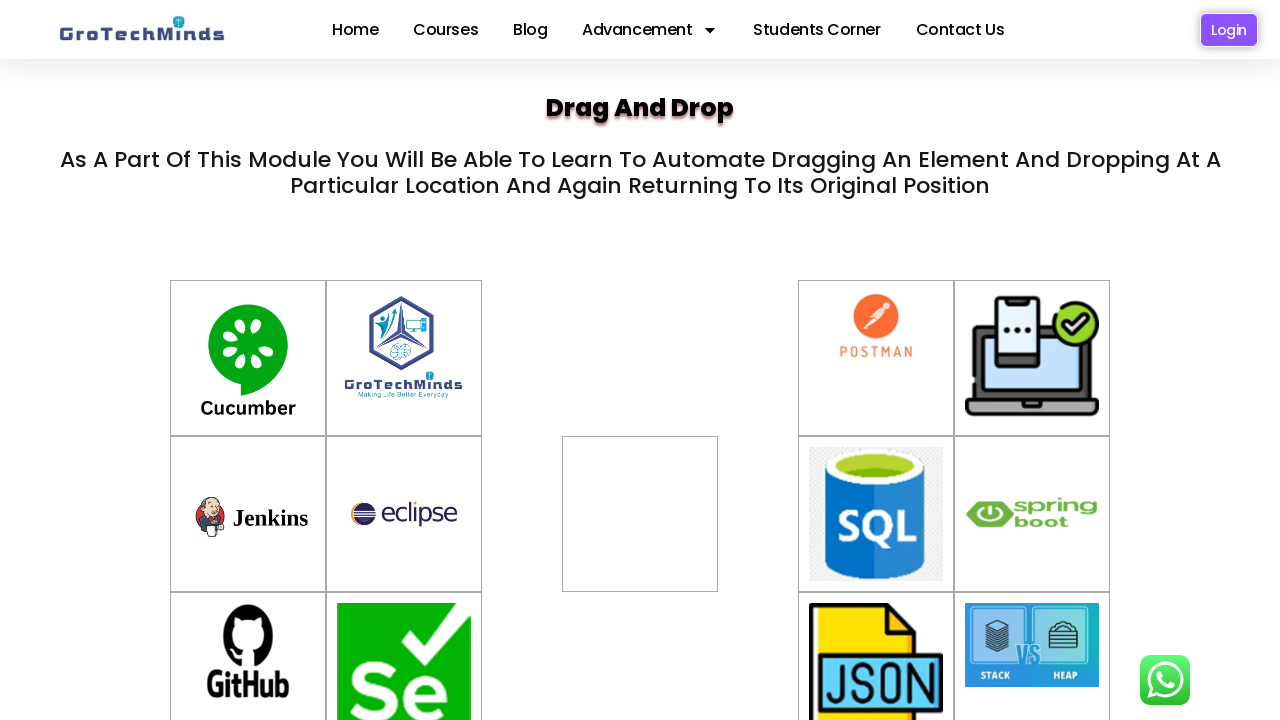

Located target element div2
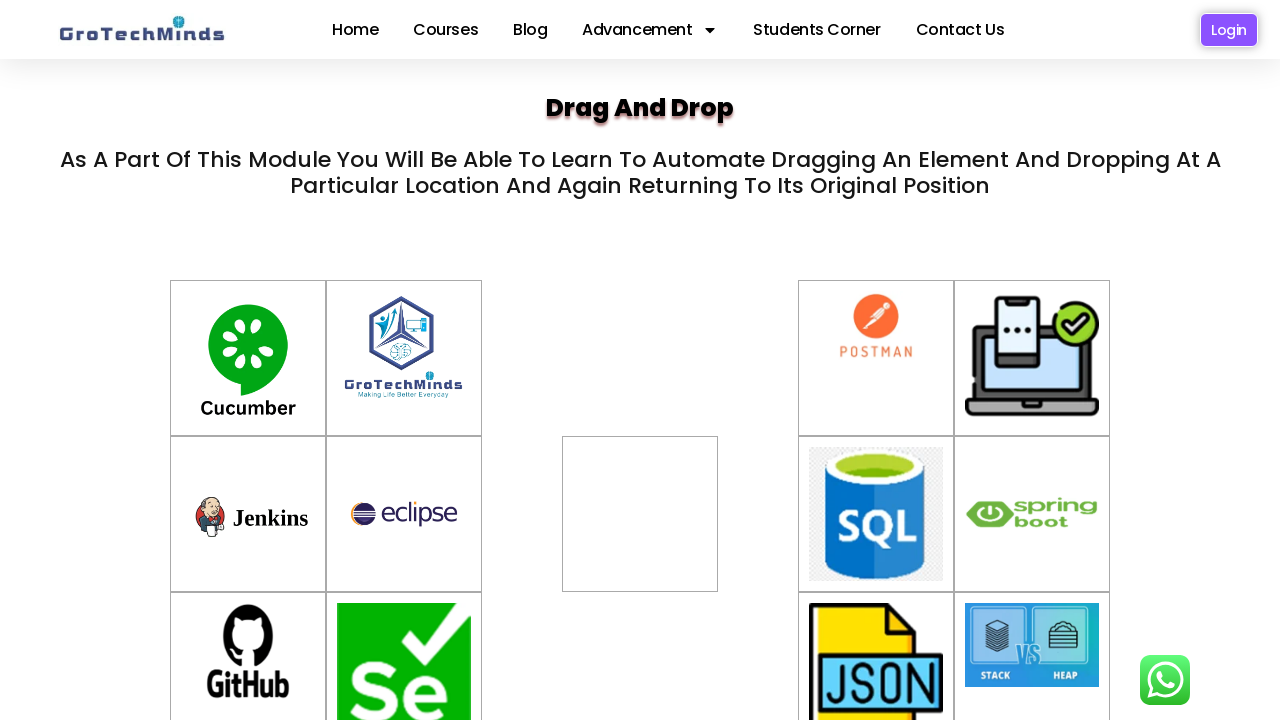

Dragged container-10 to div2 at (640, 487)
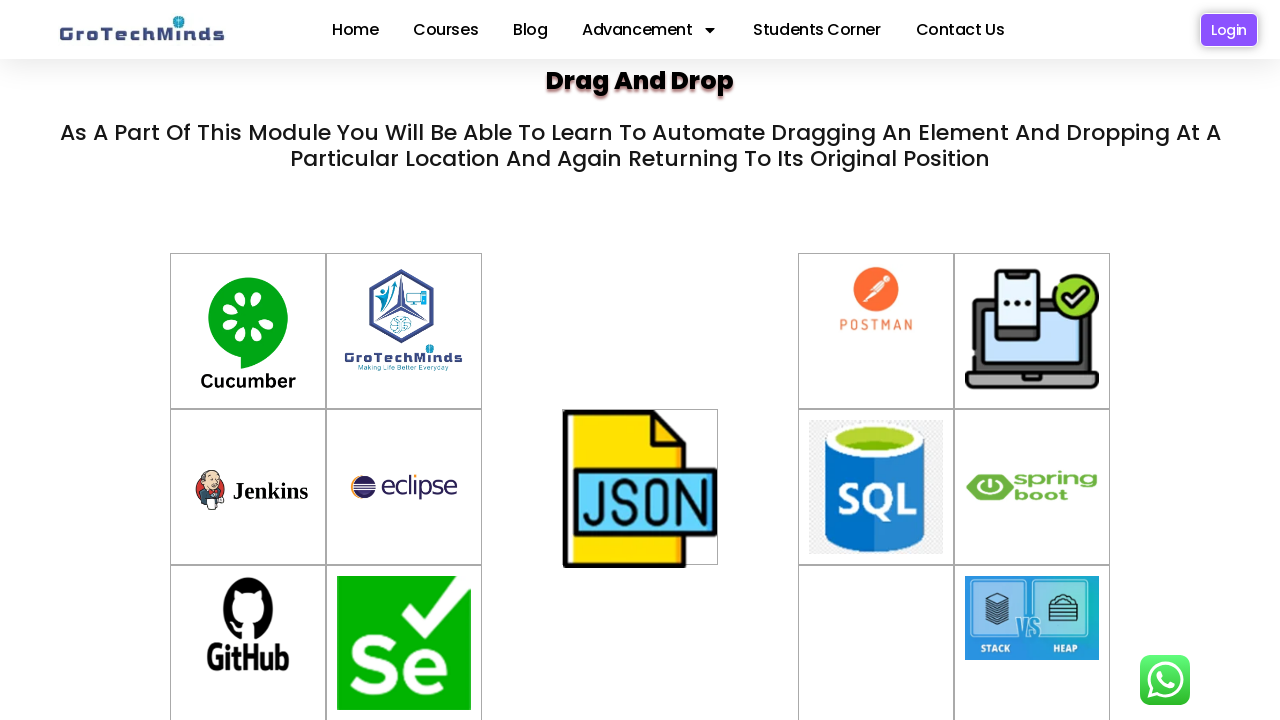

Dragged div2 back to container-10 at (876, 642)
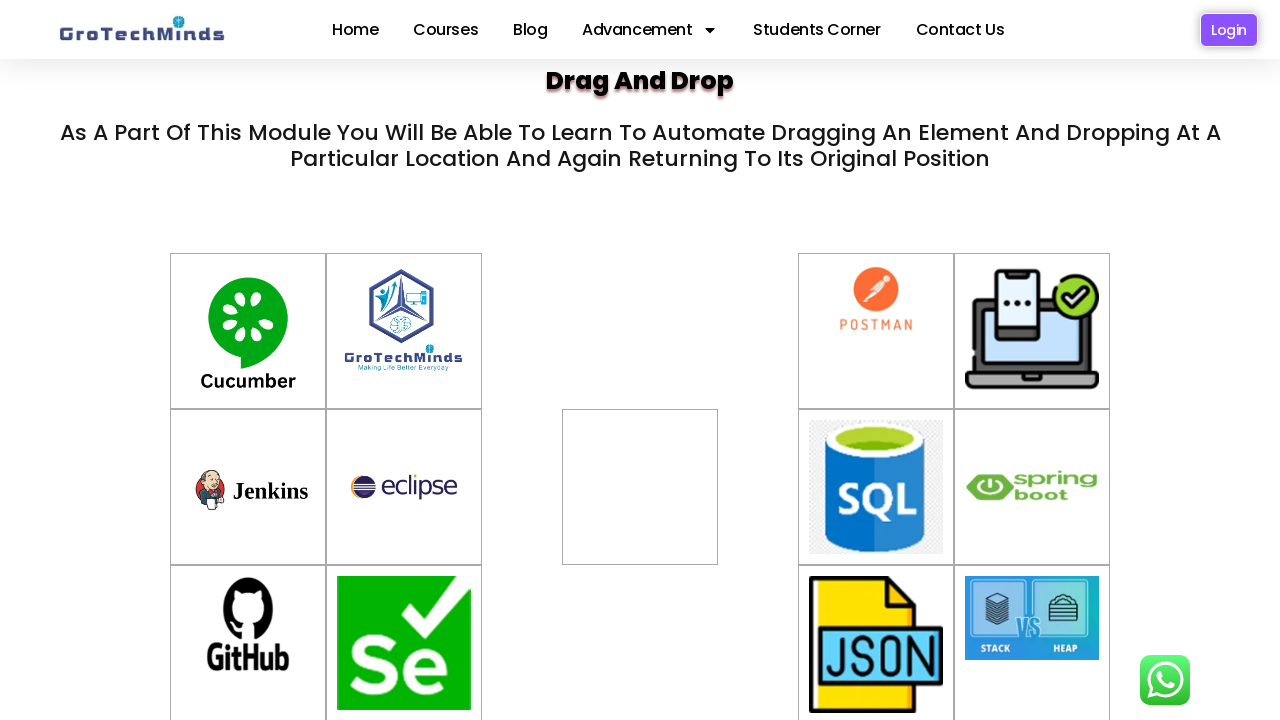

Located drag6 element
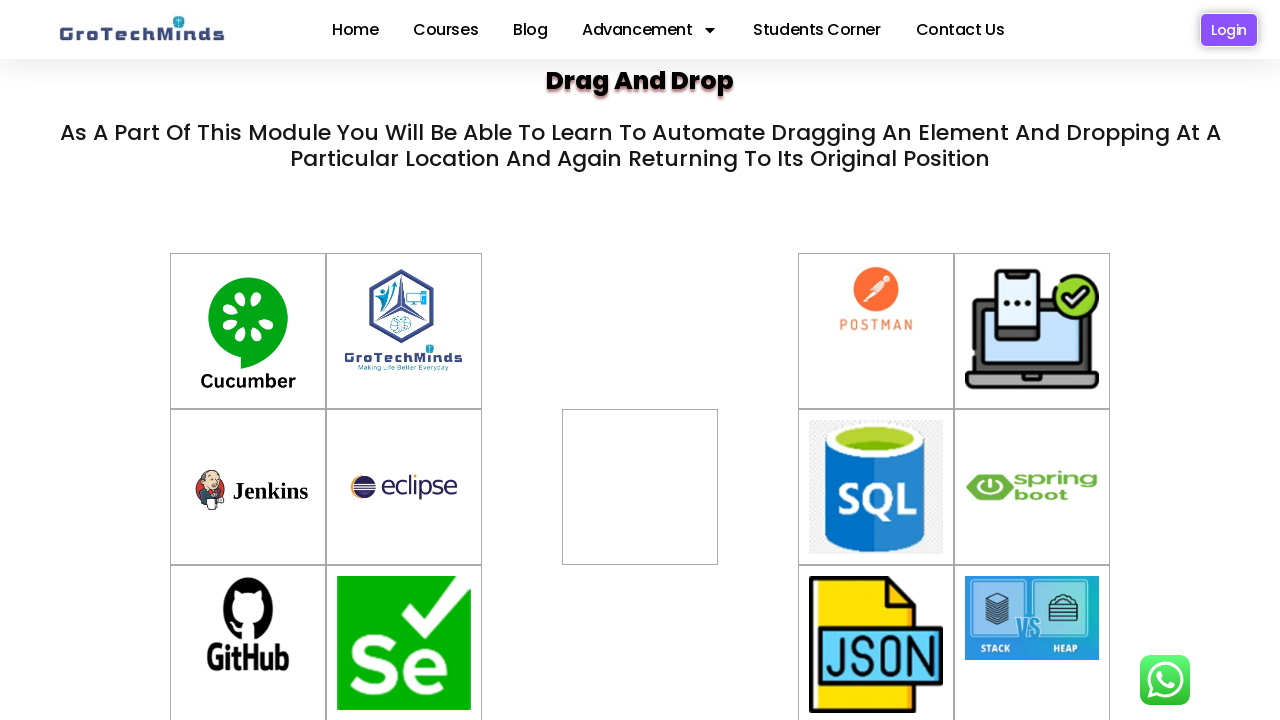

Located container-5 element
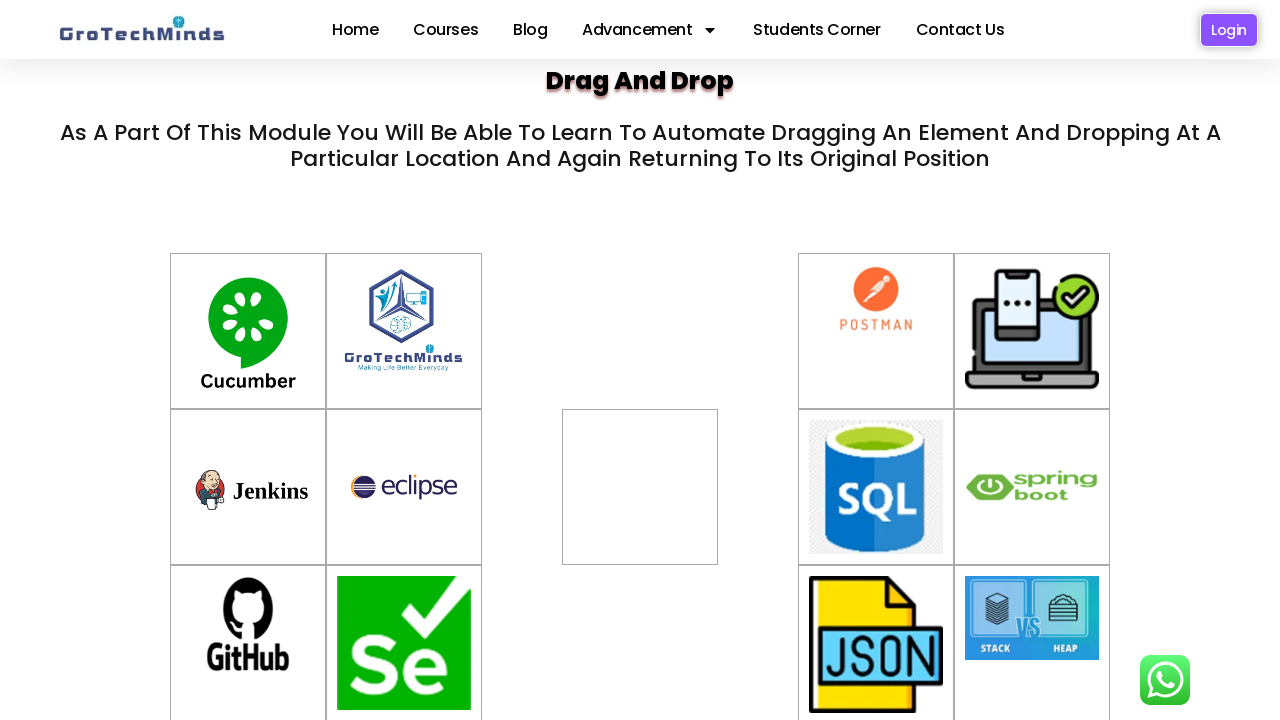

Dragged drag6 to div2 at (640, 487)
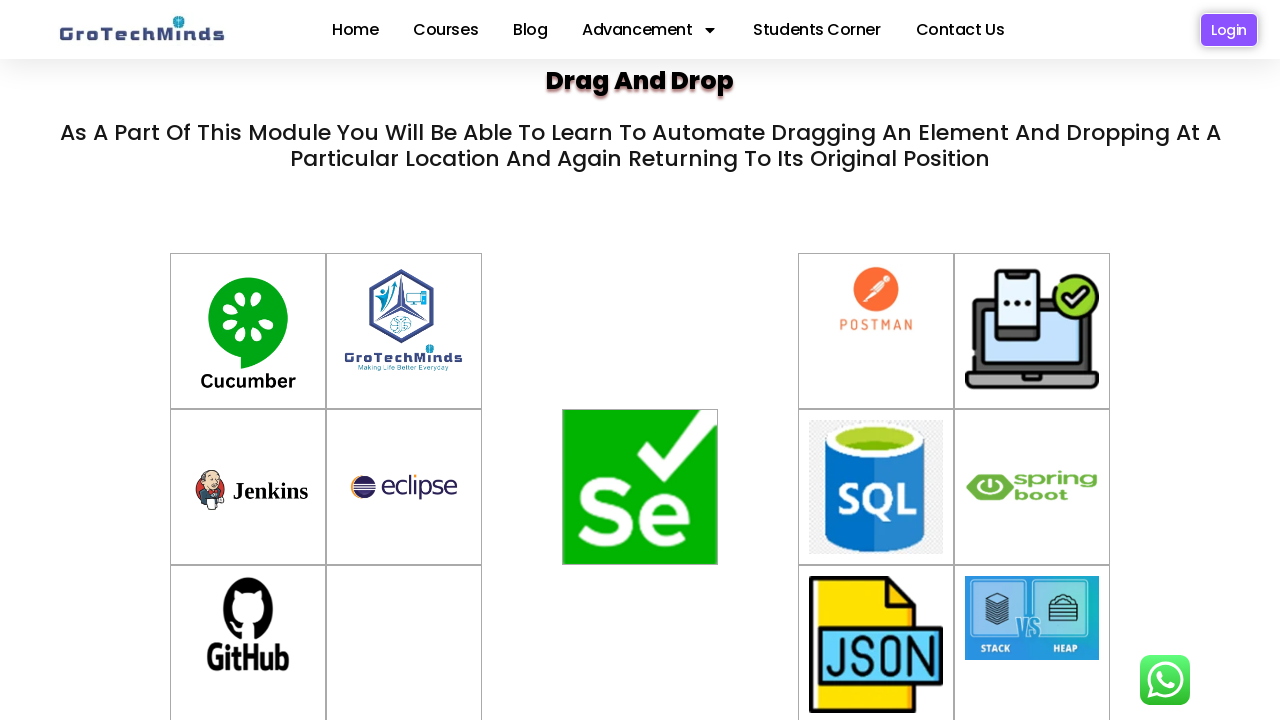

Dragged div2 to container-5 at (404, 642)
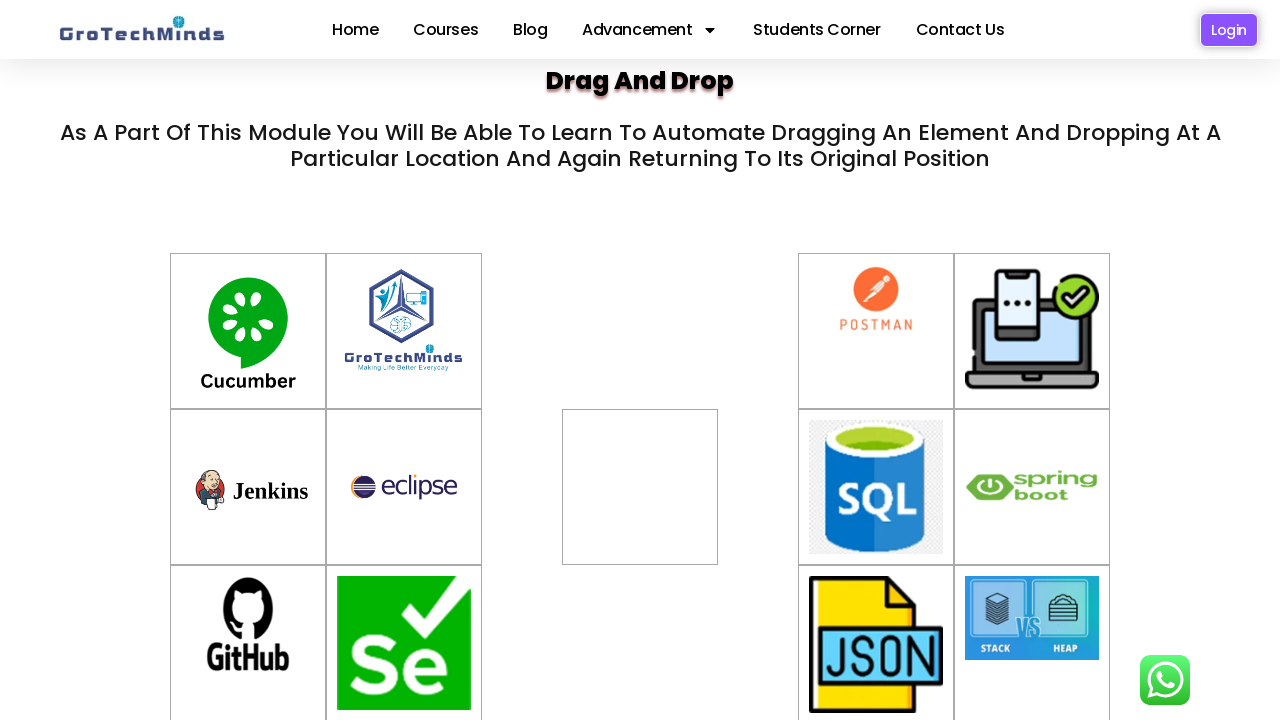

Located drag1 element
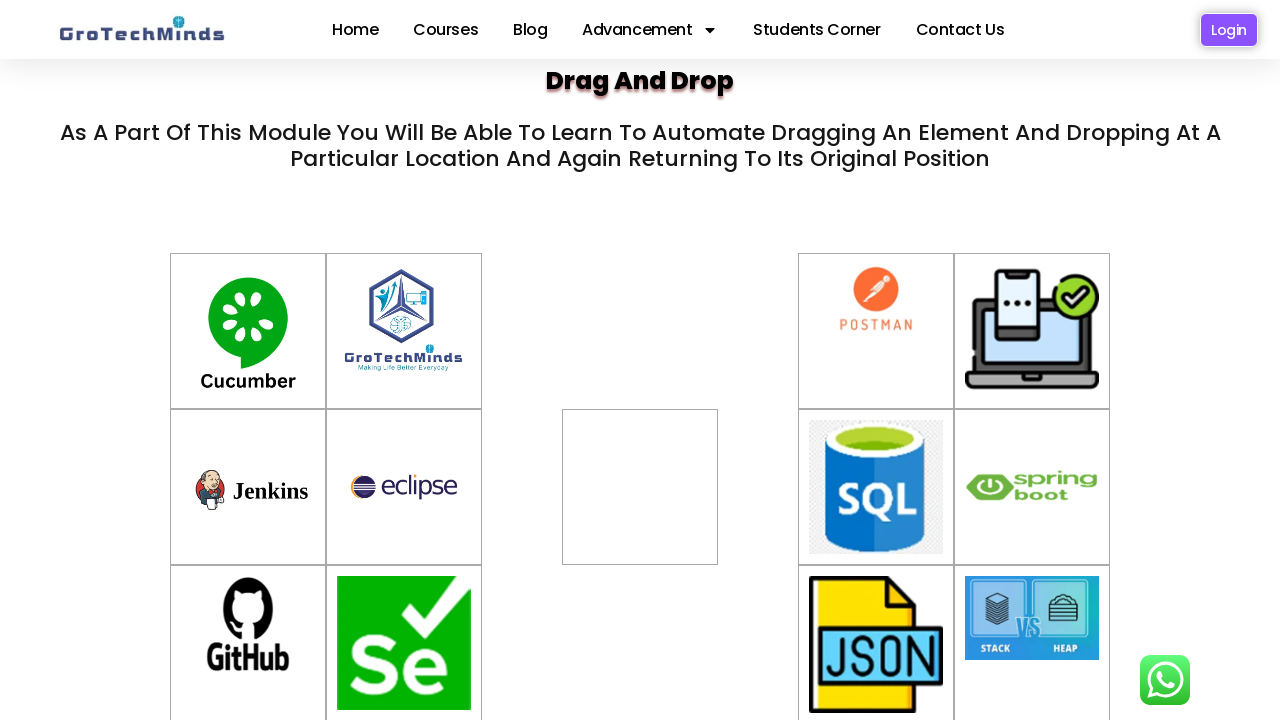

Located container element
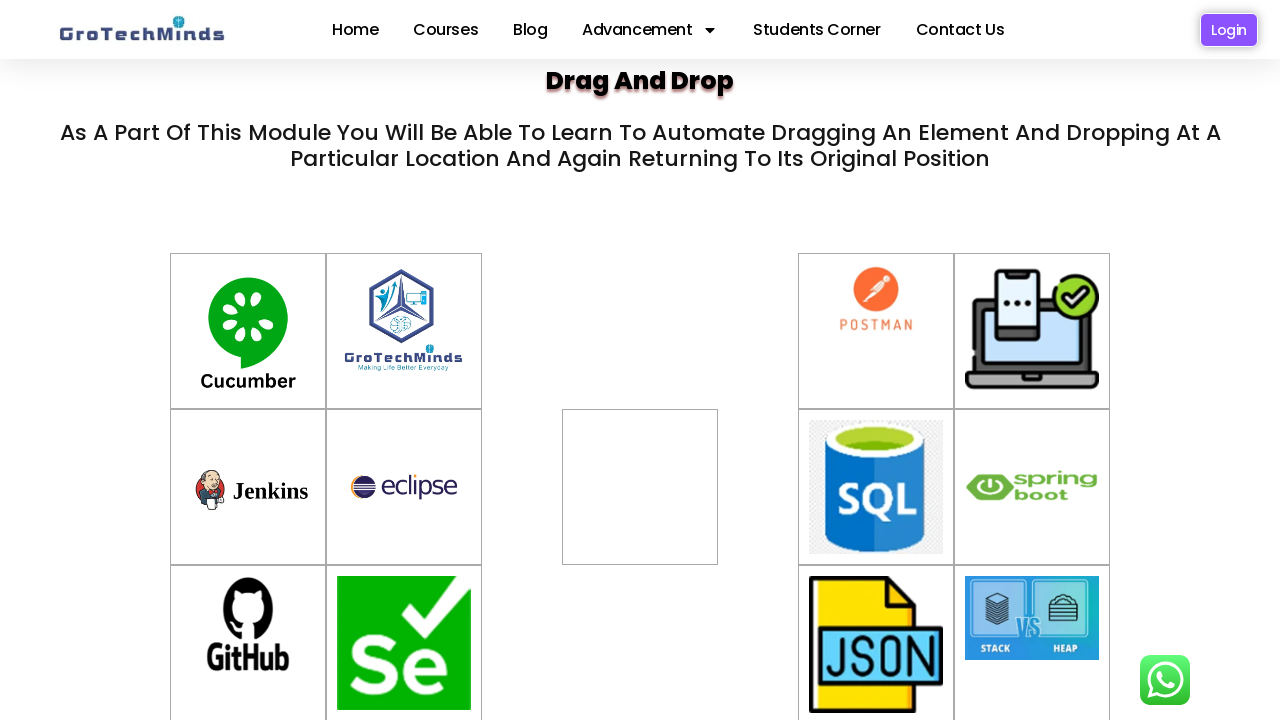

Dragged drag1 to div2 at (640, 487)
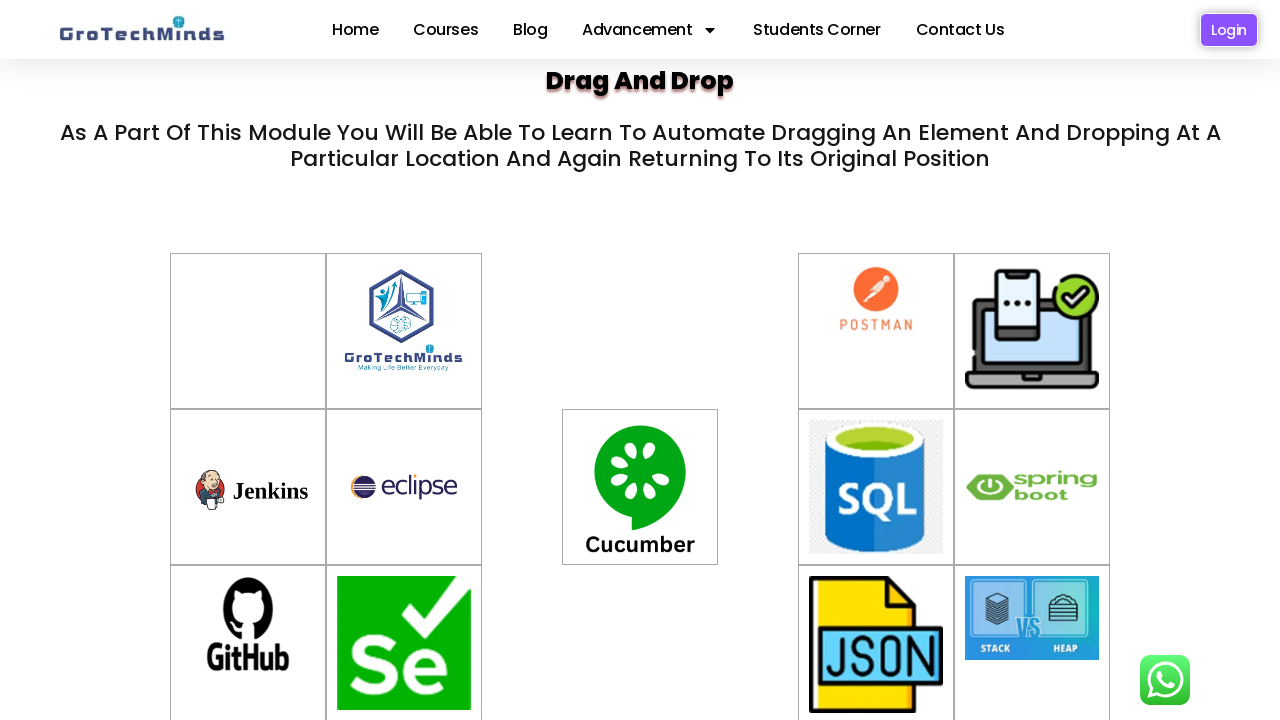

Dragged div2 to container at (248, 331)
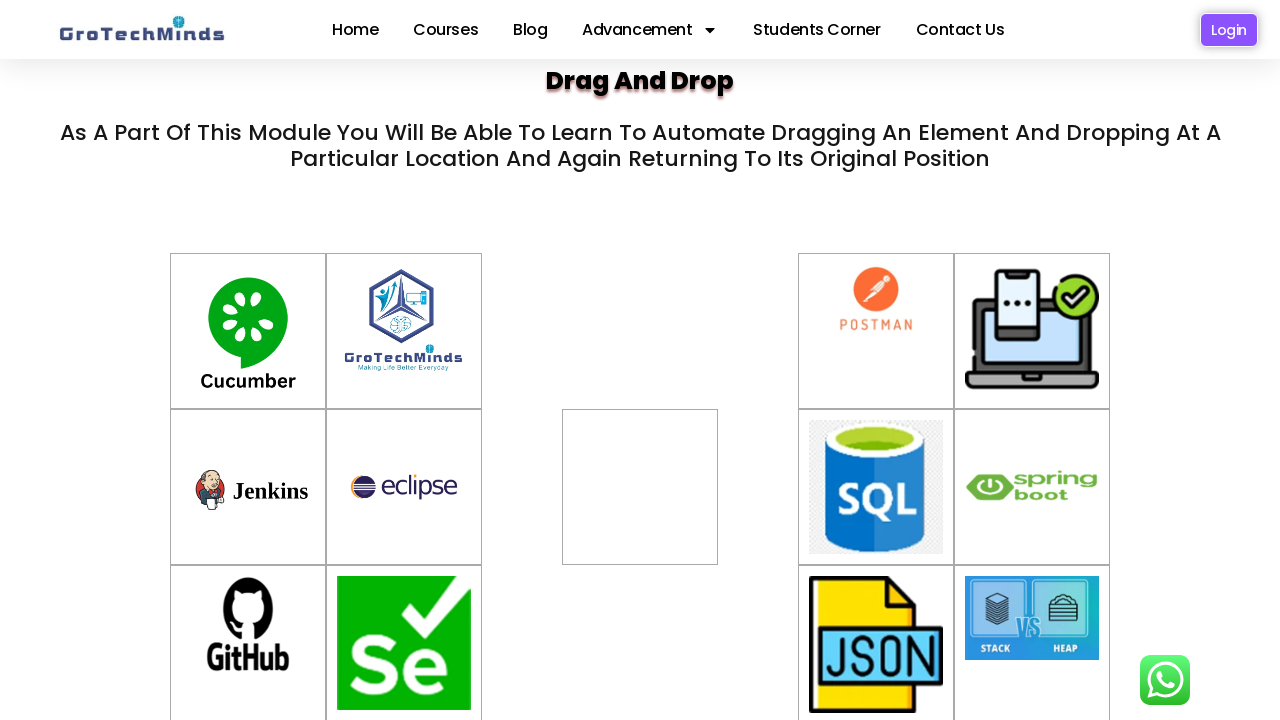

Located drag4 element
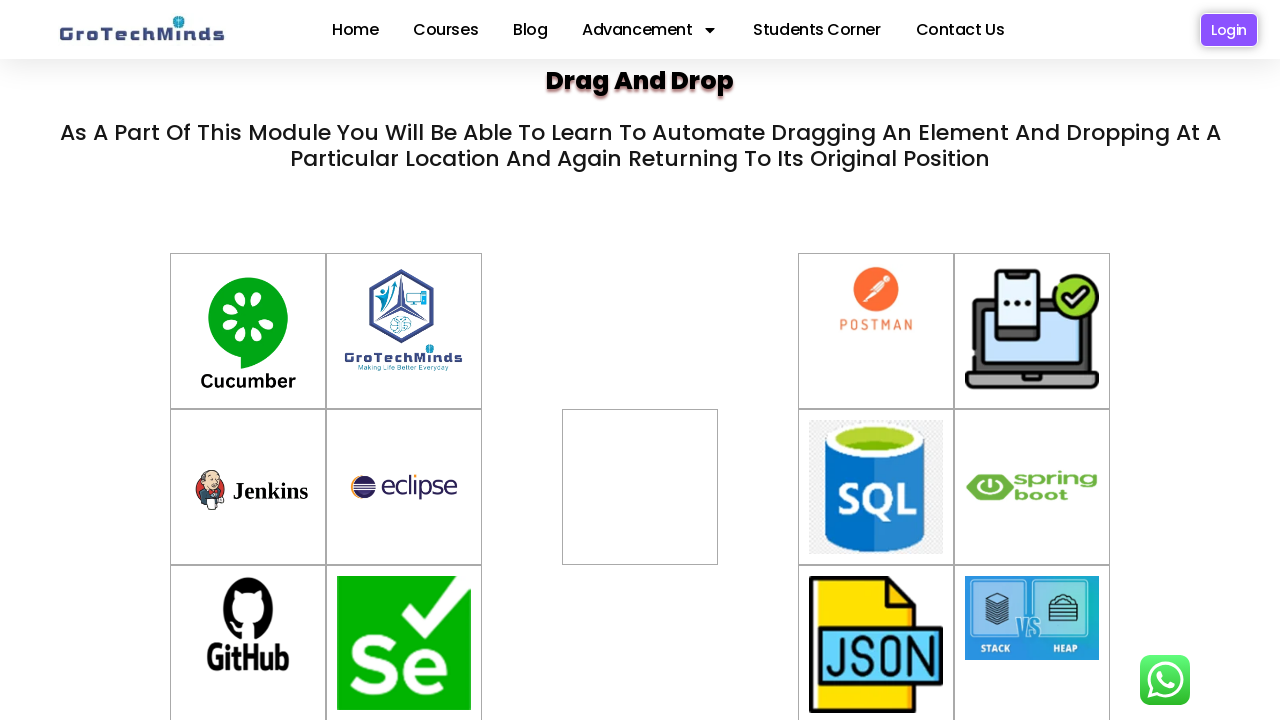

Located container-3 element
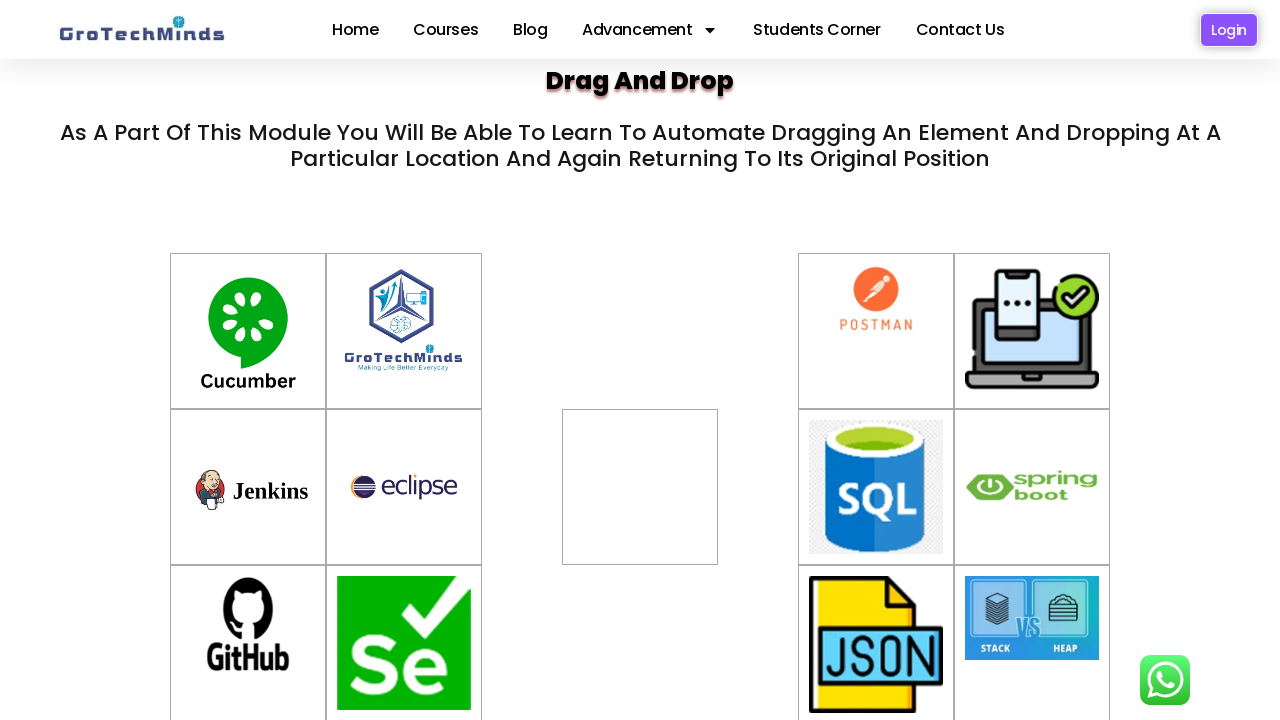

Dragged drag4 to div2 at (640, 487)
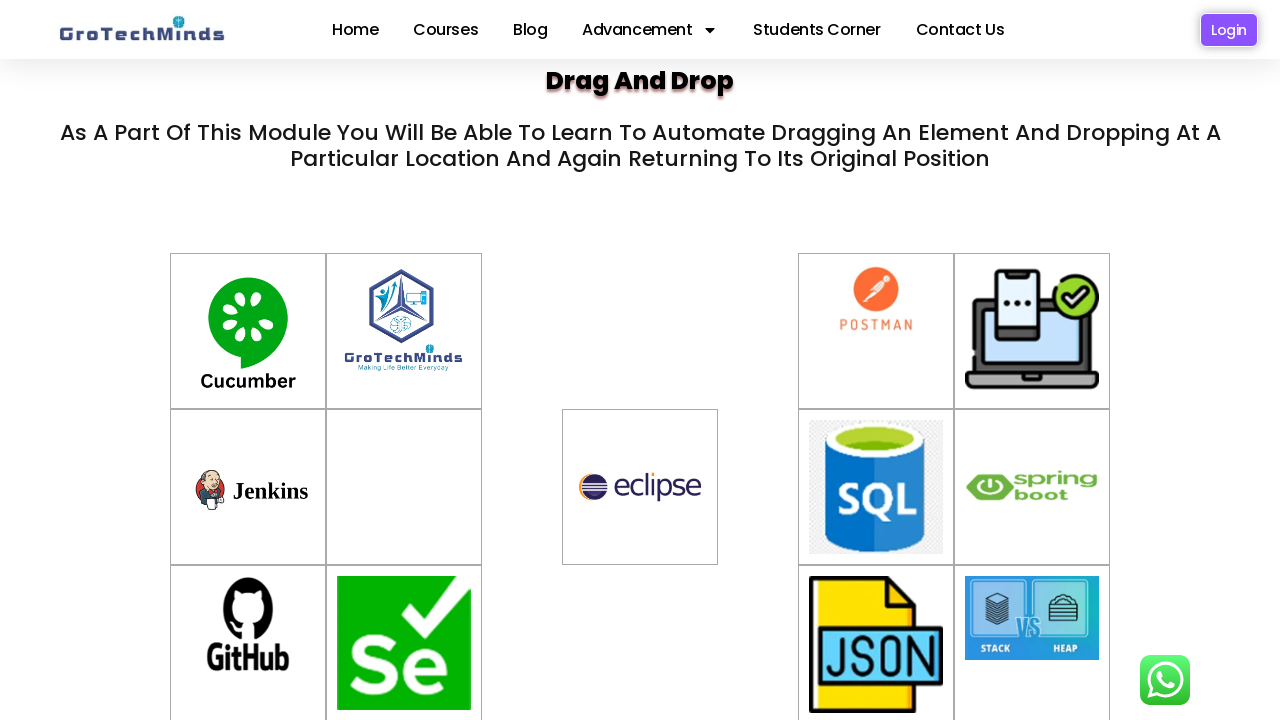

Dragged div2 to container-3 at (404, 487)
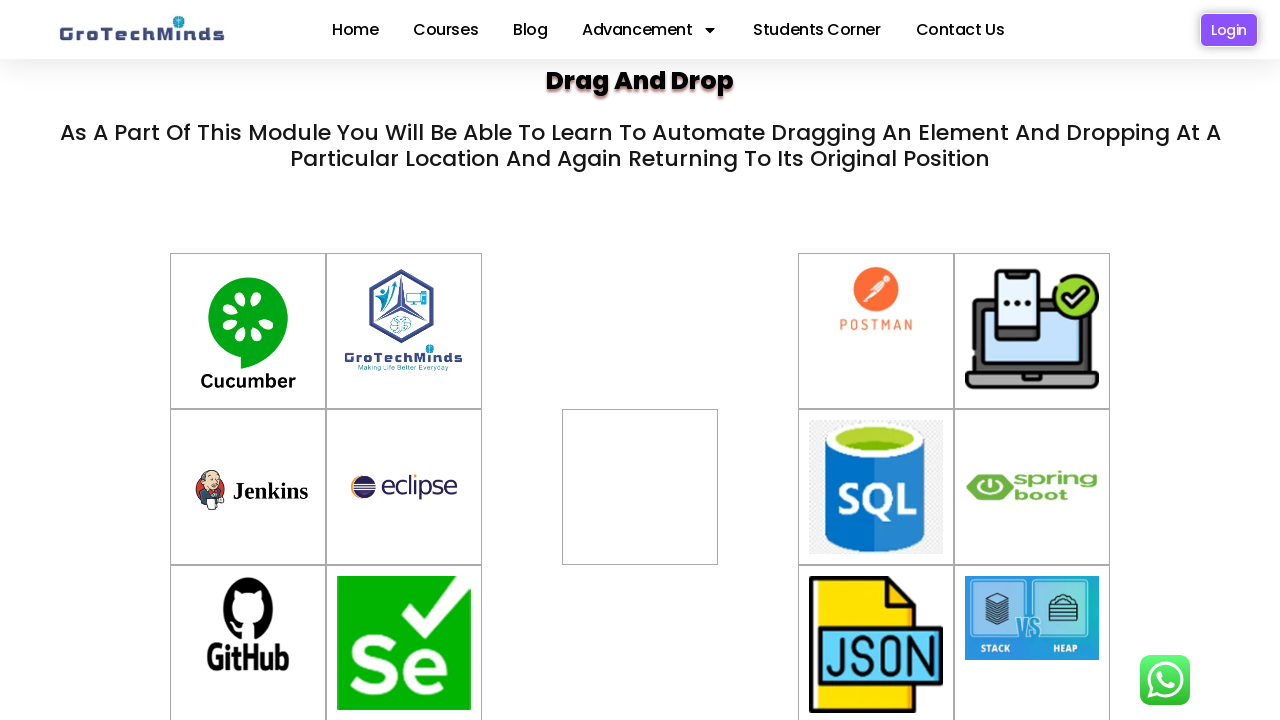

Located drag3 element
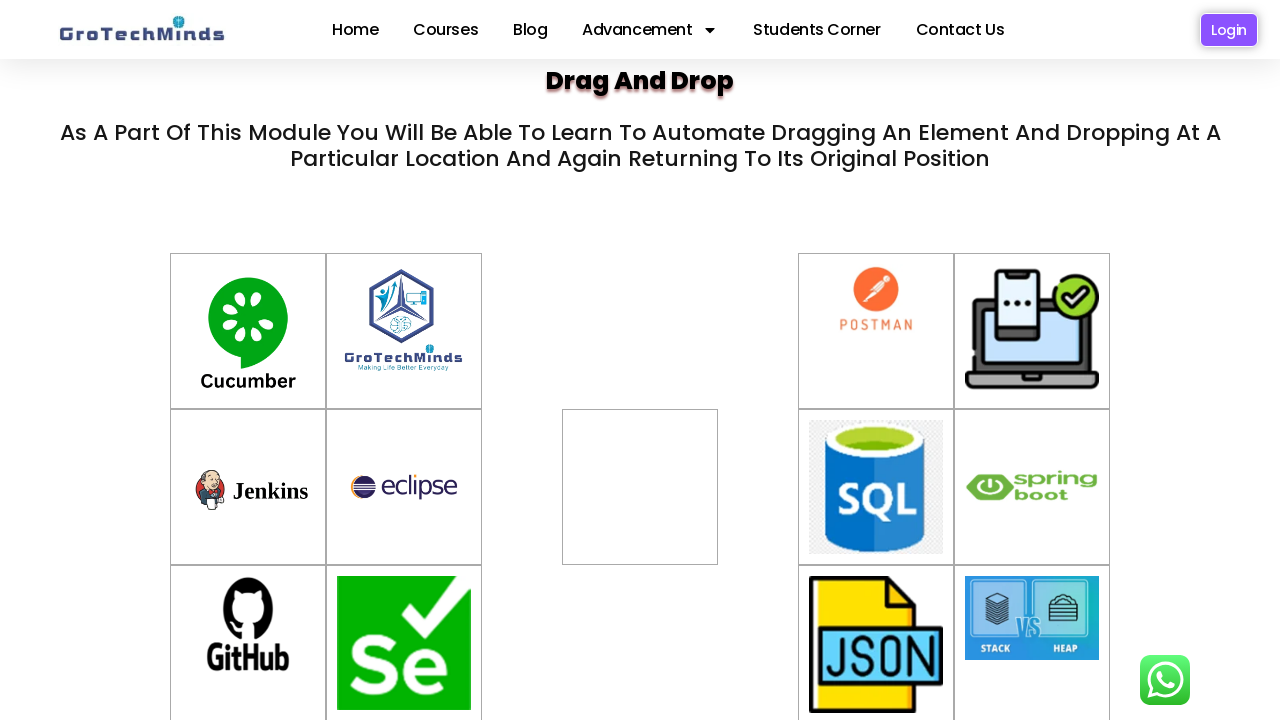

Located container-2 element
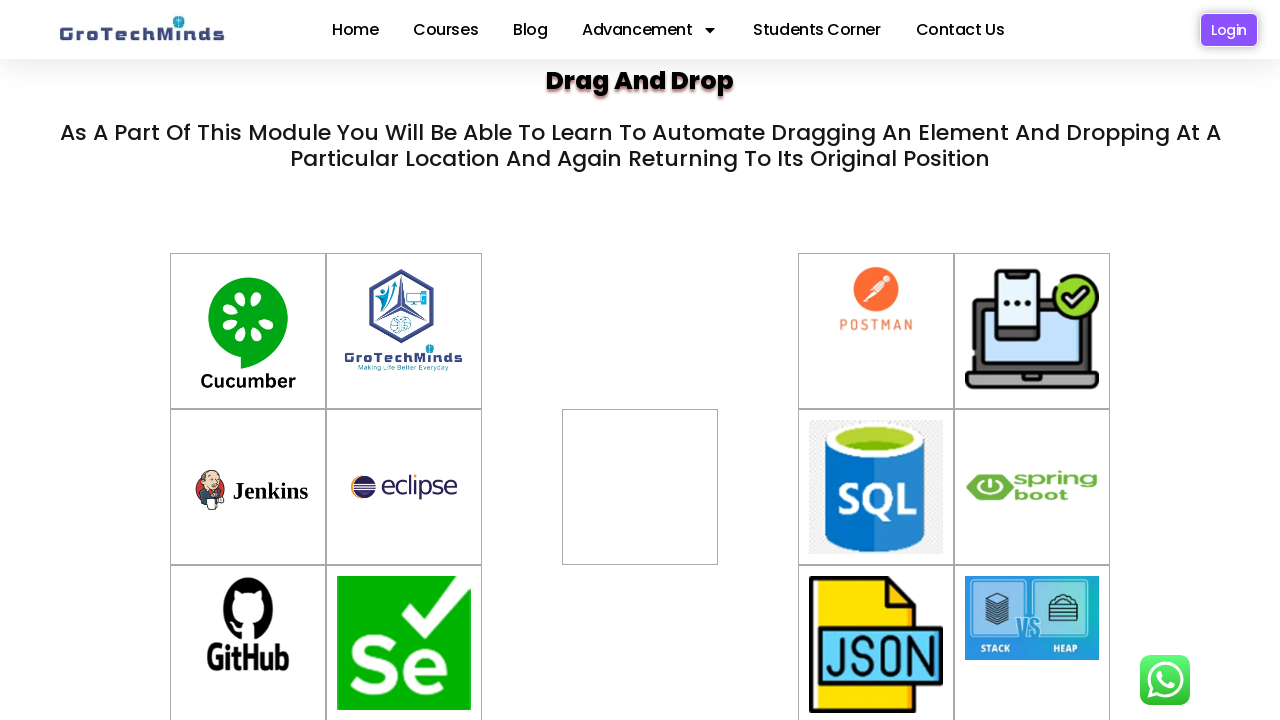

Dragged drag3 to div2 at (640, 487)
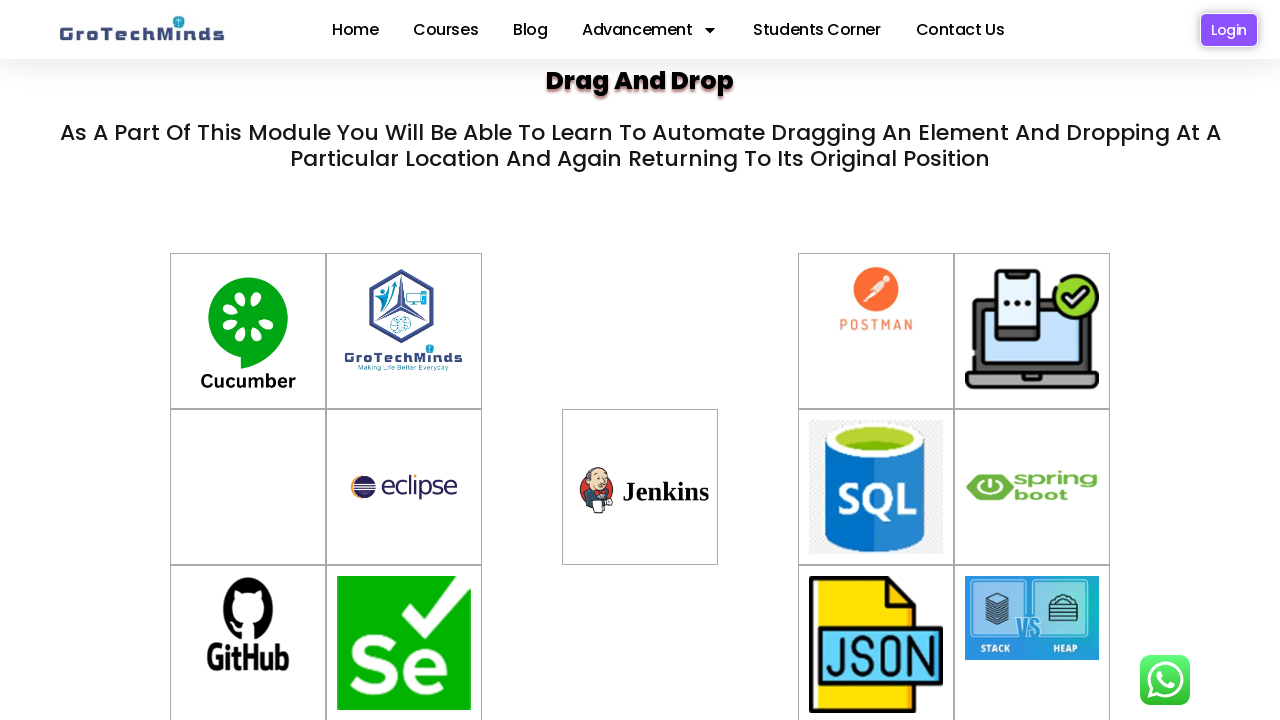

Dragged div2 to container-2 at (248, 487)
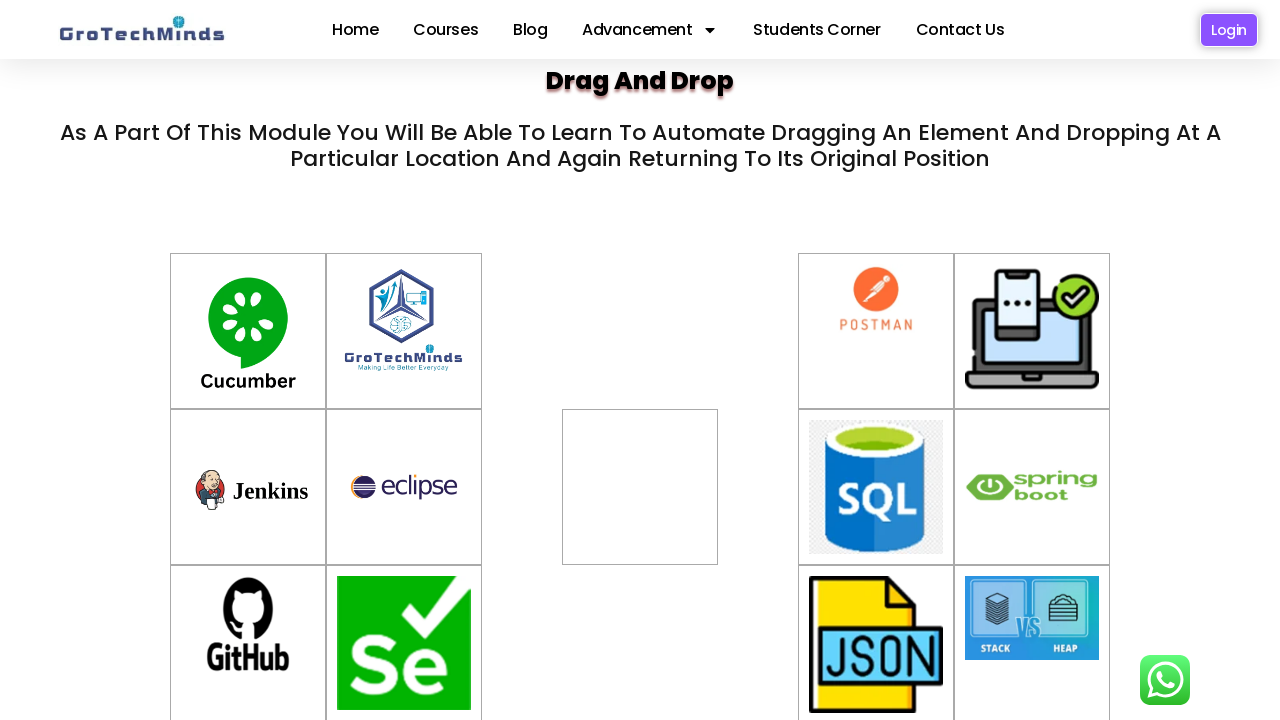

Located drag10 element
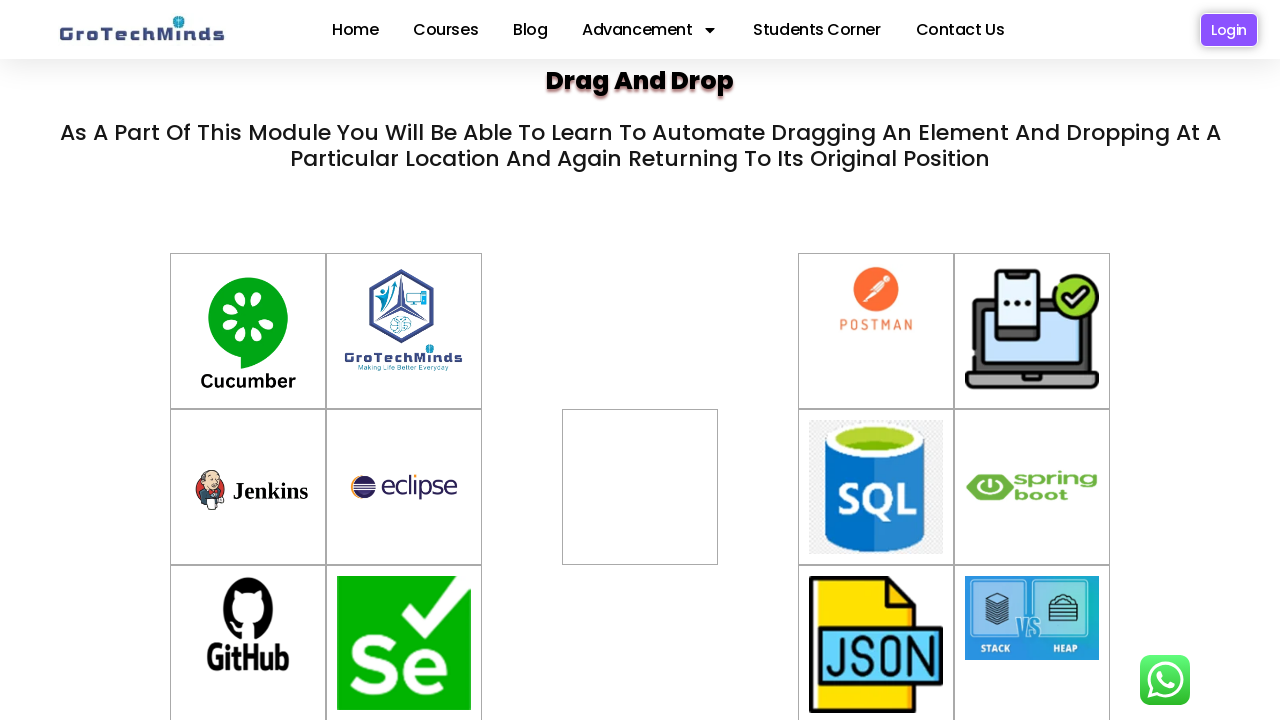

Located container-9 element
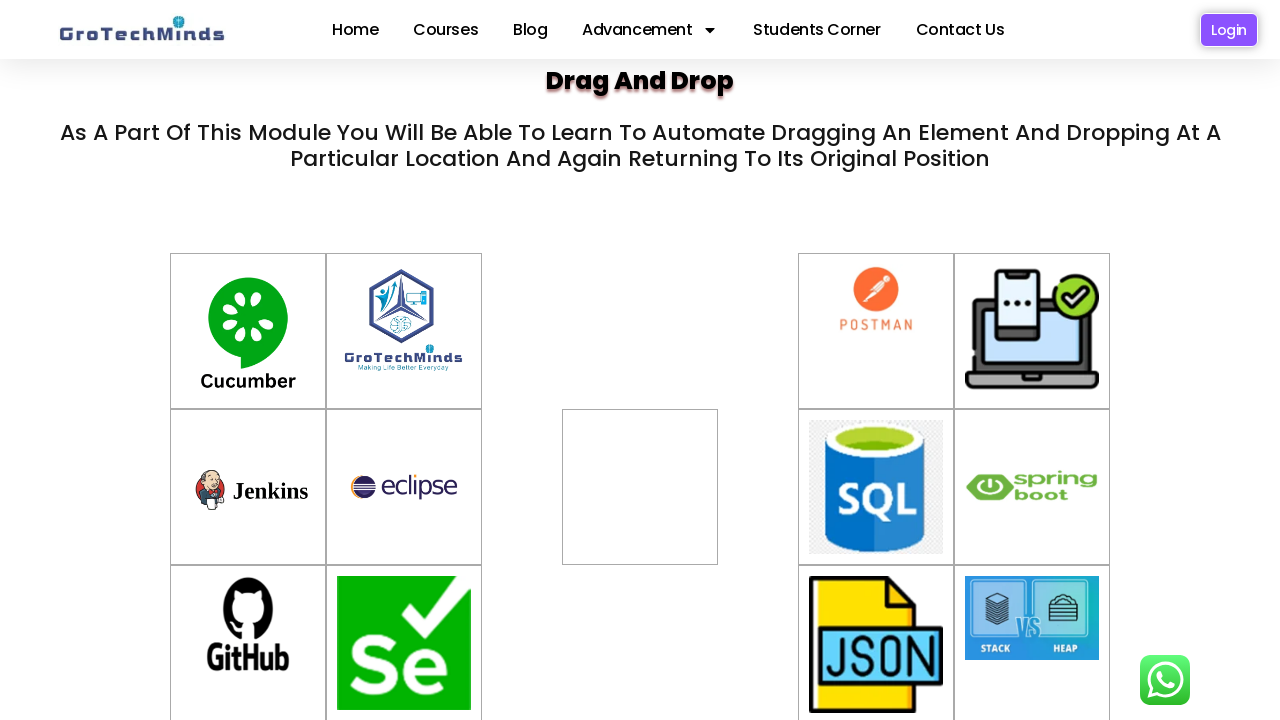

Dragged drag10 to div2 at (640, 487)
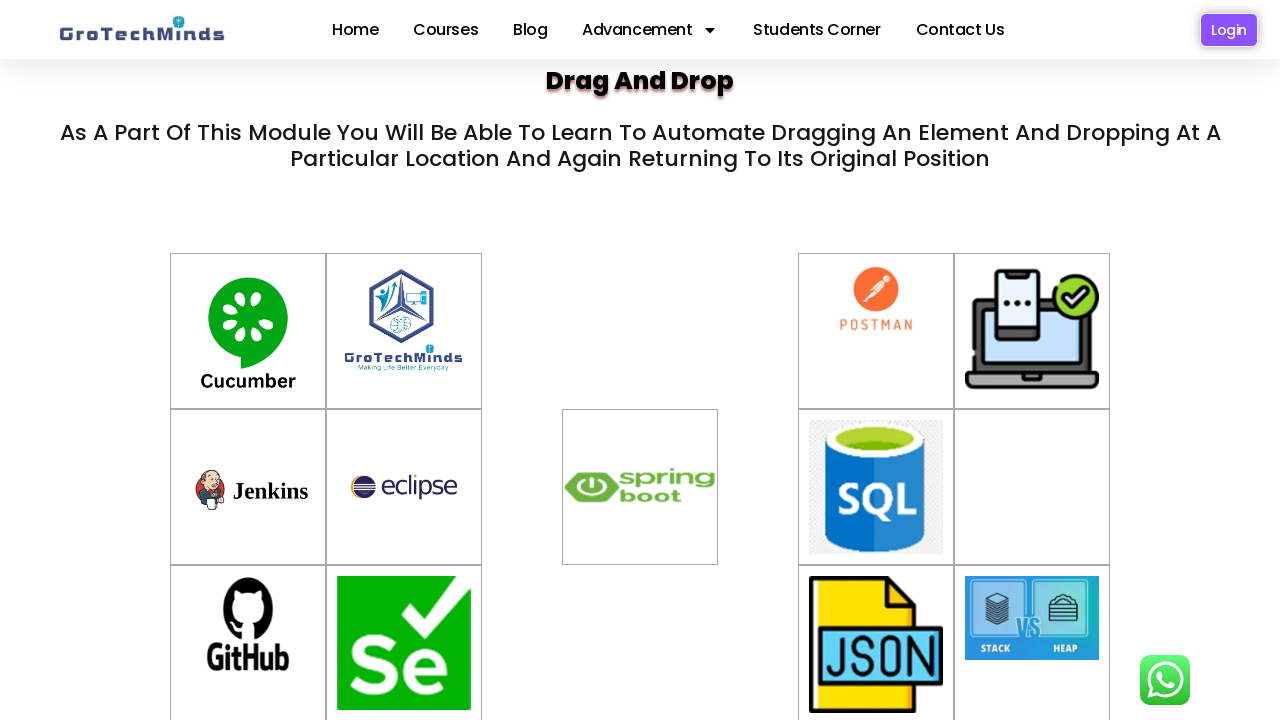

Dragged div2 to container-9 at (1032, 487)
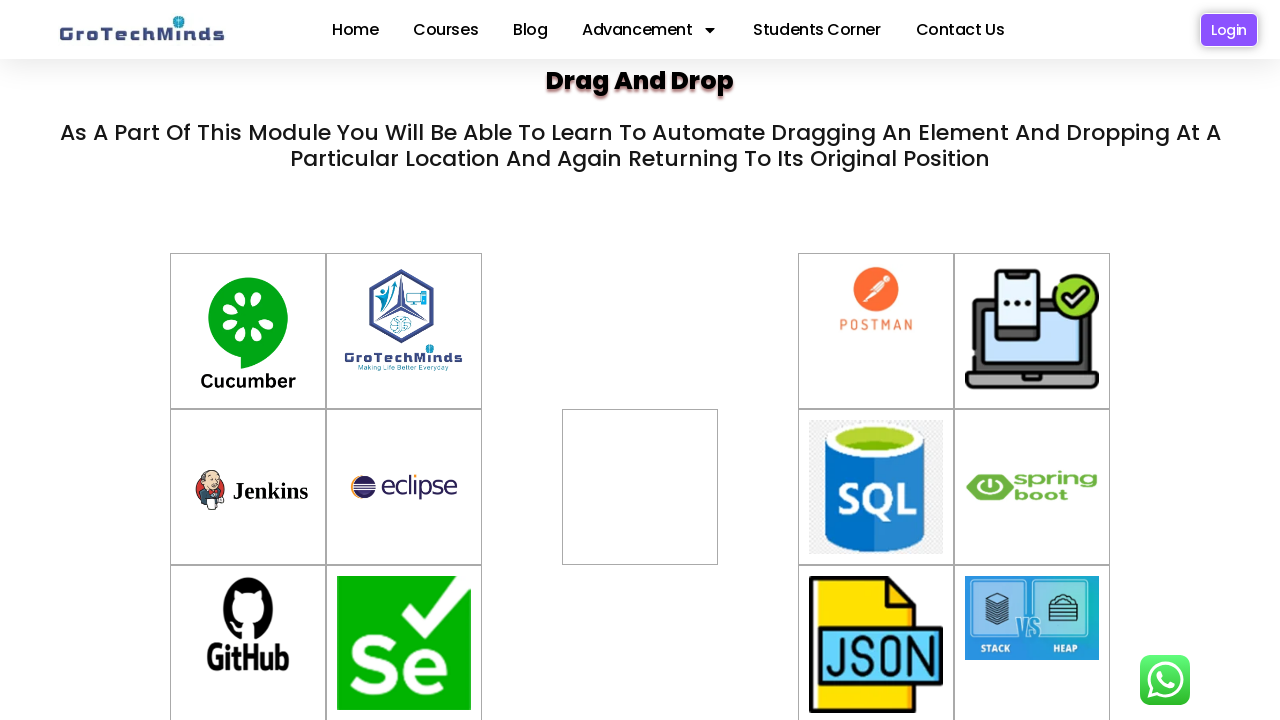

Located drag9 element
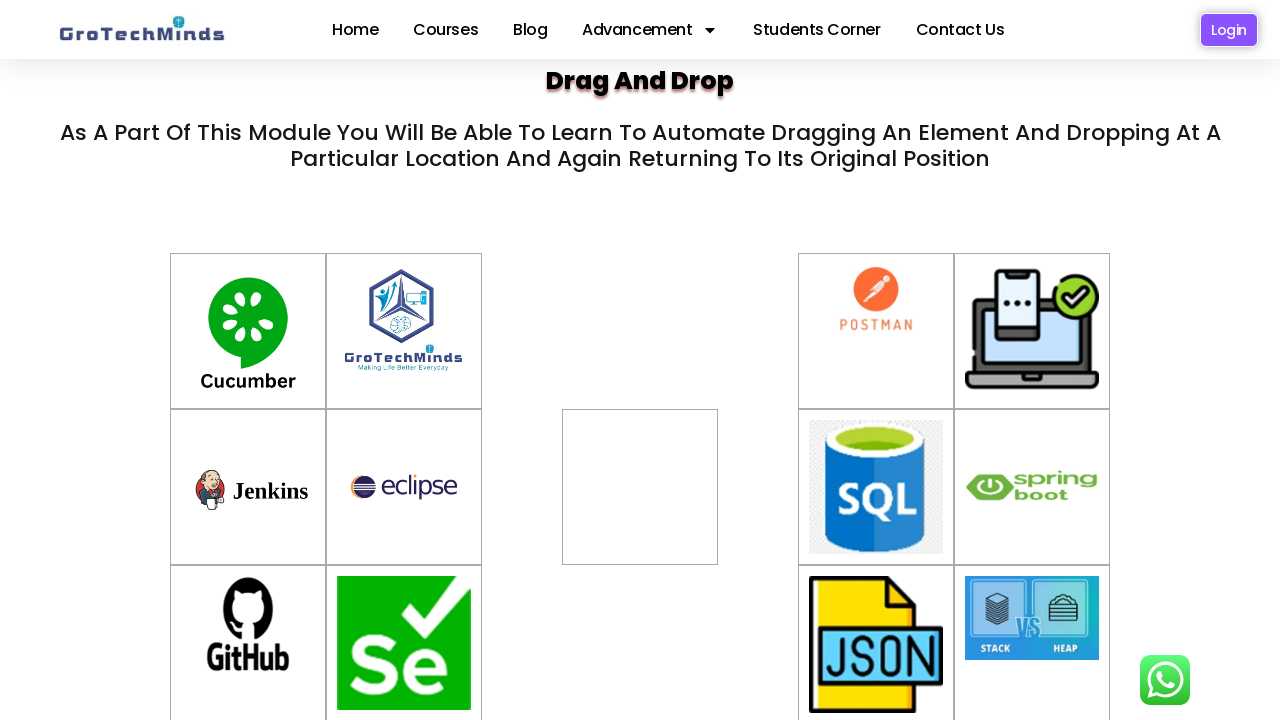

Located container-8 element
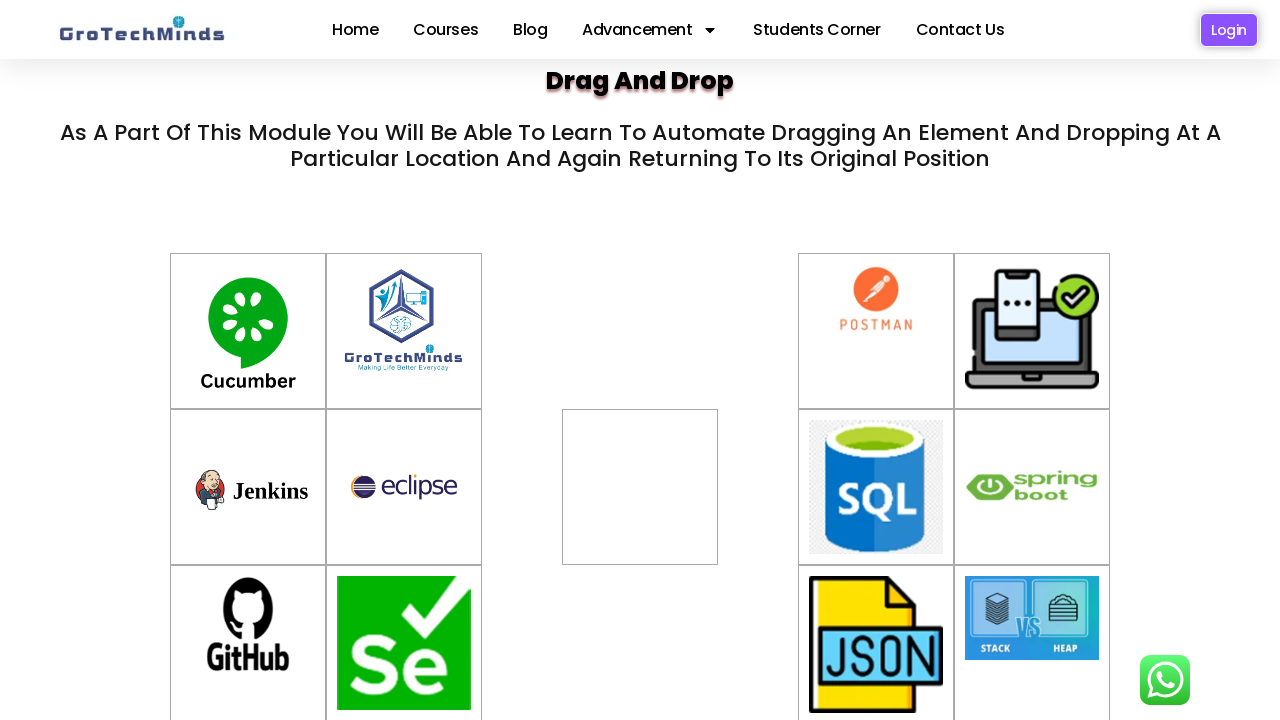

Dragged drag9 to div2 at (640, 487)
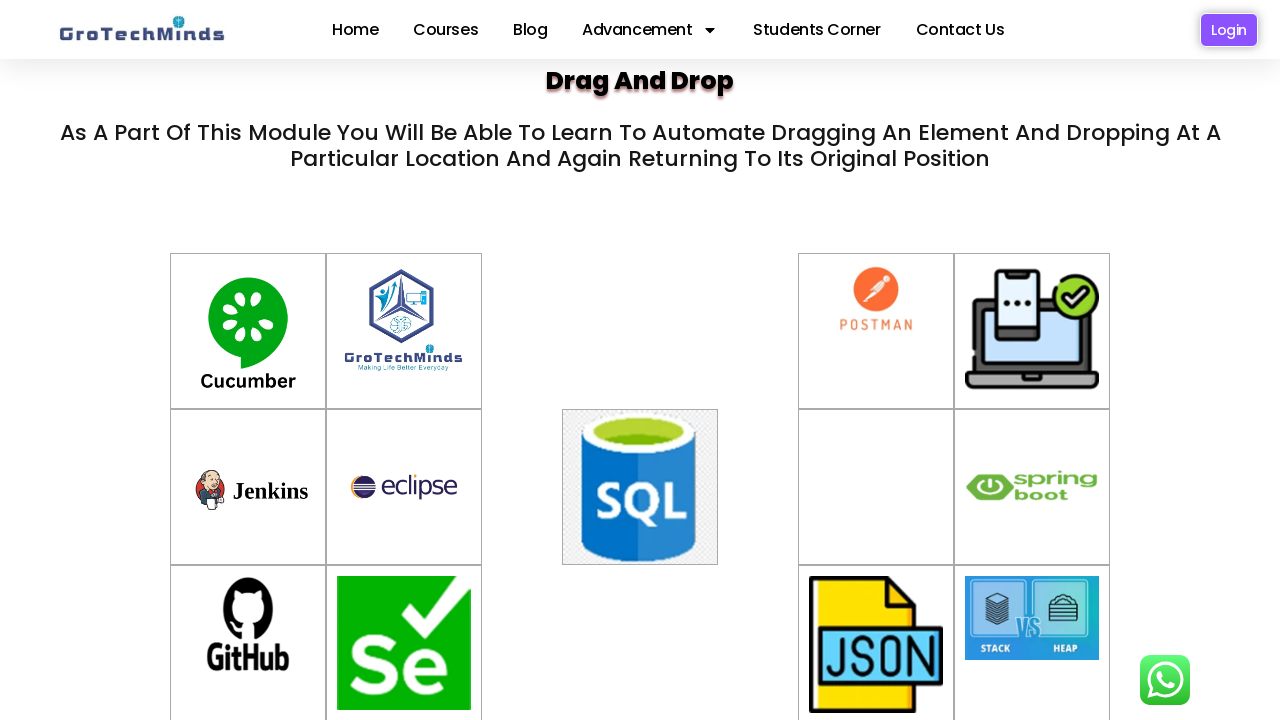

Dragged div2 to container-8 at (876, 487)
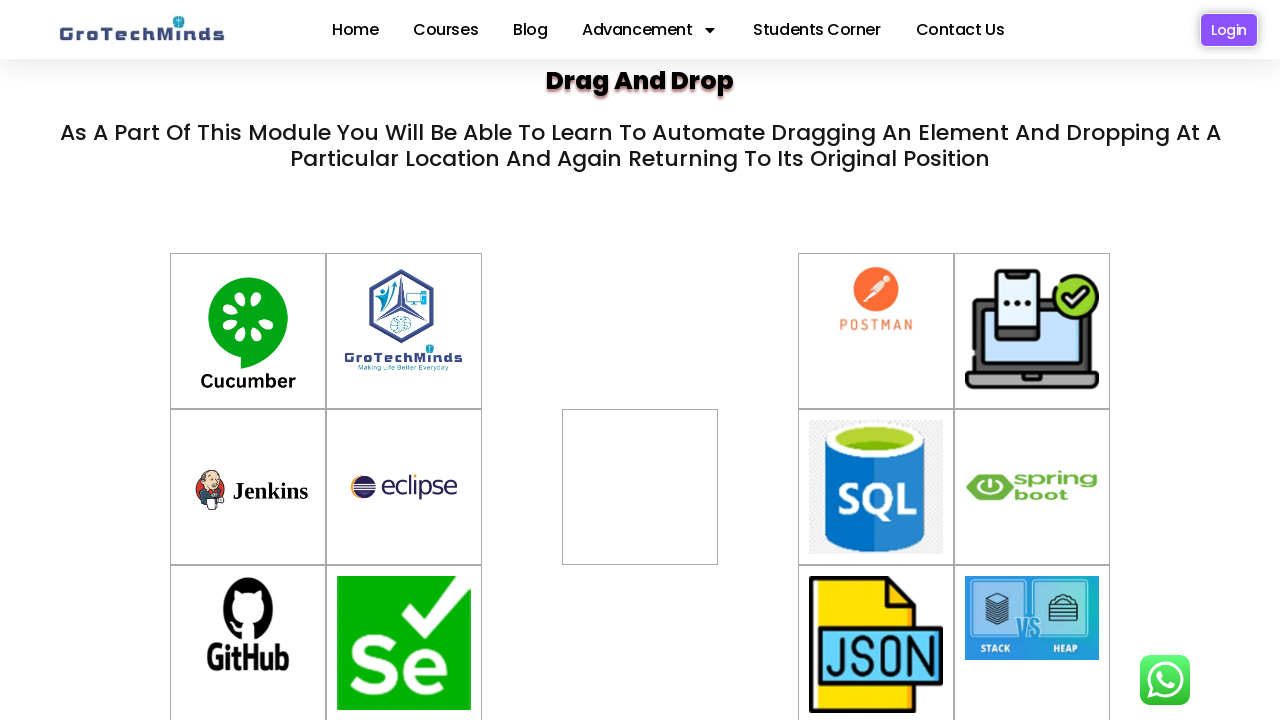

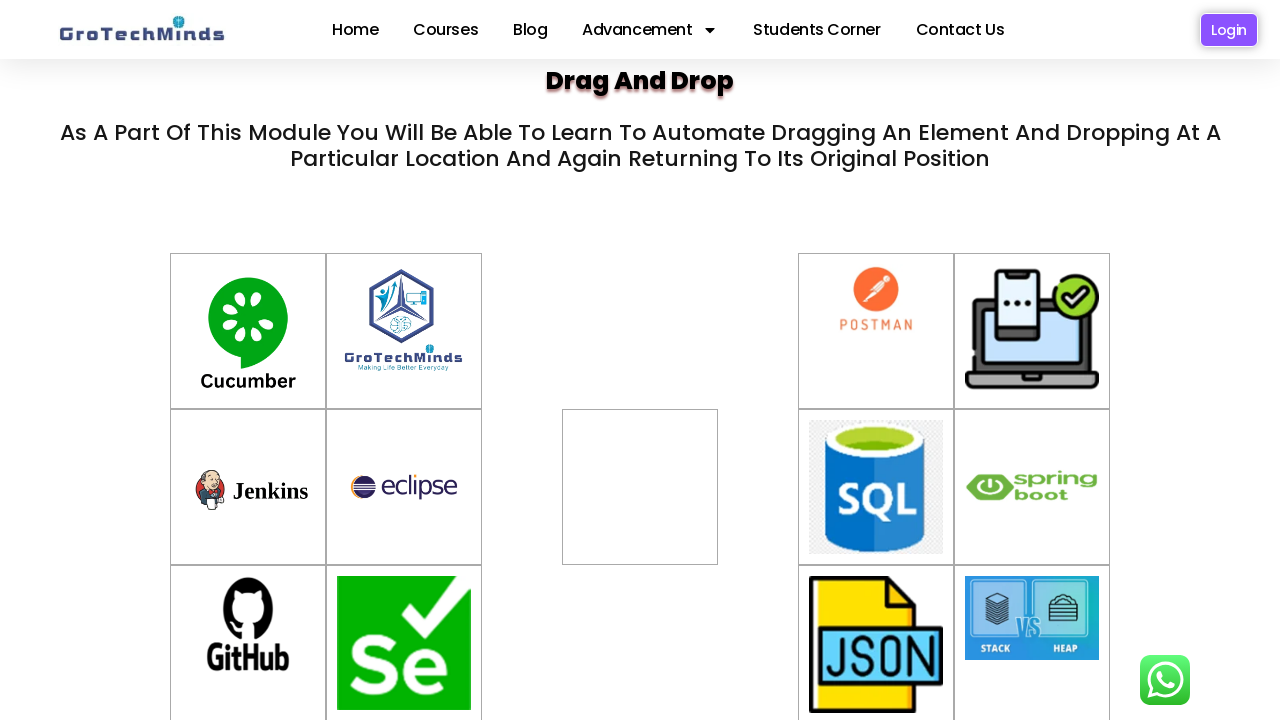